Clicks the Long Page link under Chapter 4 and verifies the URL and page heading.

Starting URL: https://bonigarcia.dev/selenium-webdriver-java/

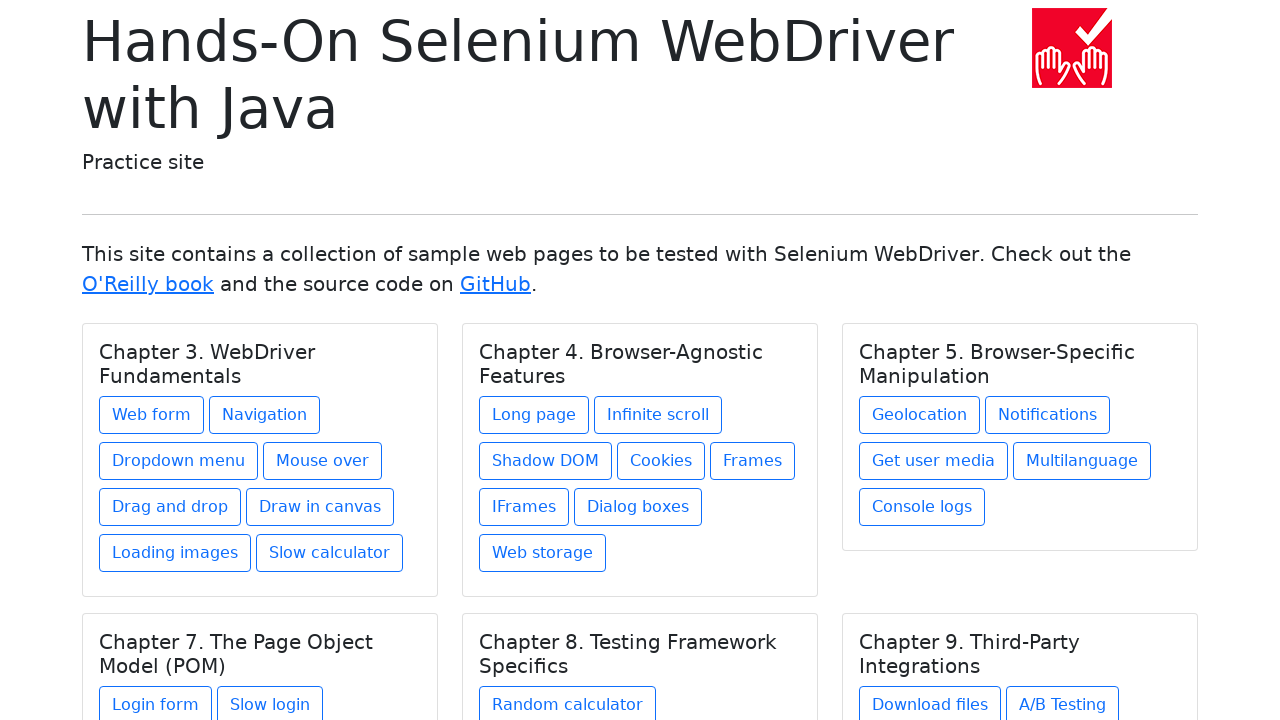

Clicked Long Page link under Chapter 4 at (534, 415) on xpath=//h5[text() = 'Chapter 4. Browser-Agnostic Features']/../a[contains(@href,
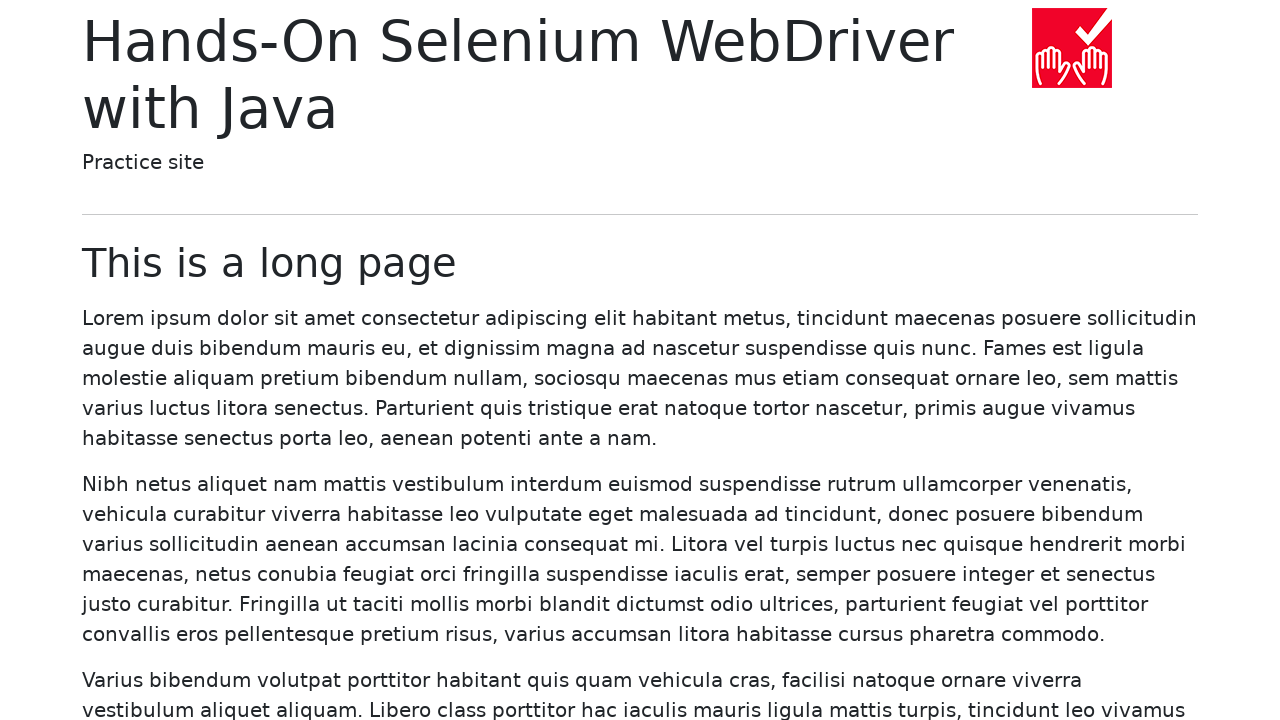

Page heading element loaded
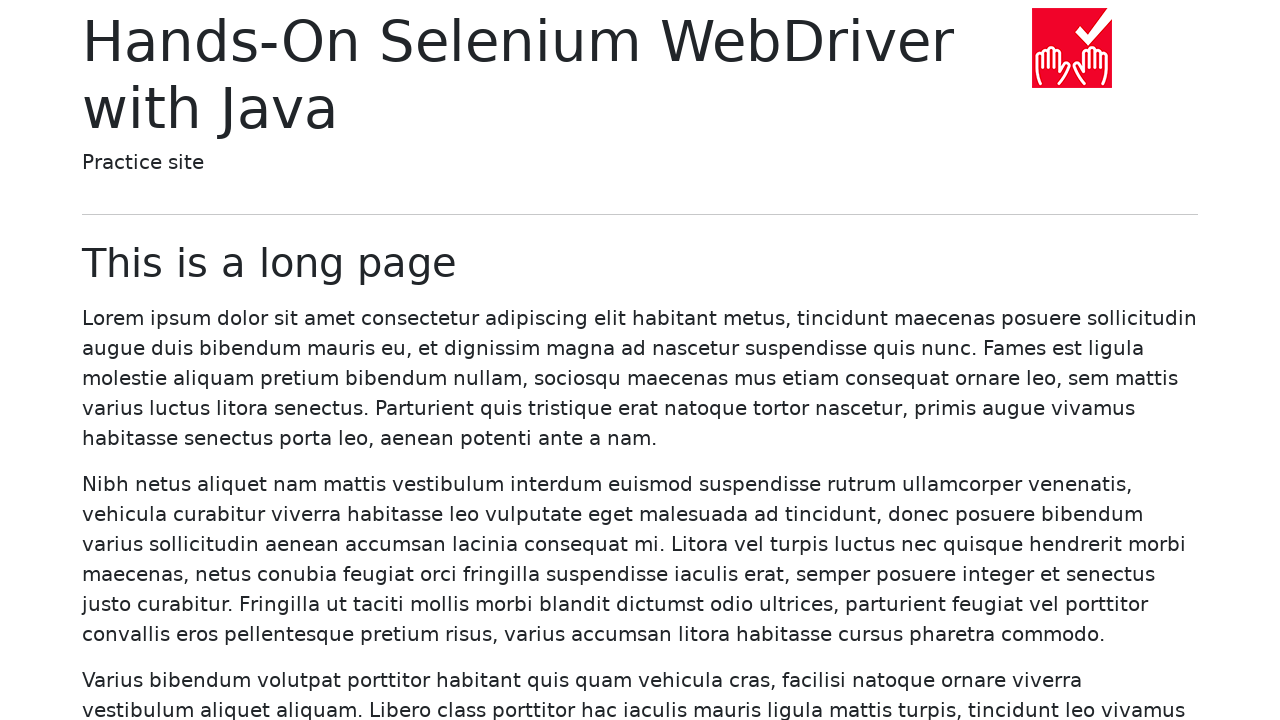

Verified URL is https://bonigarcia.dev/selenium-webdriver-java/long-page.html
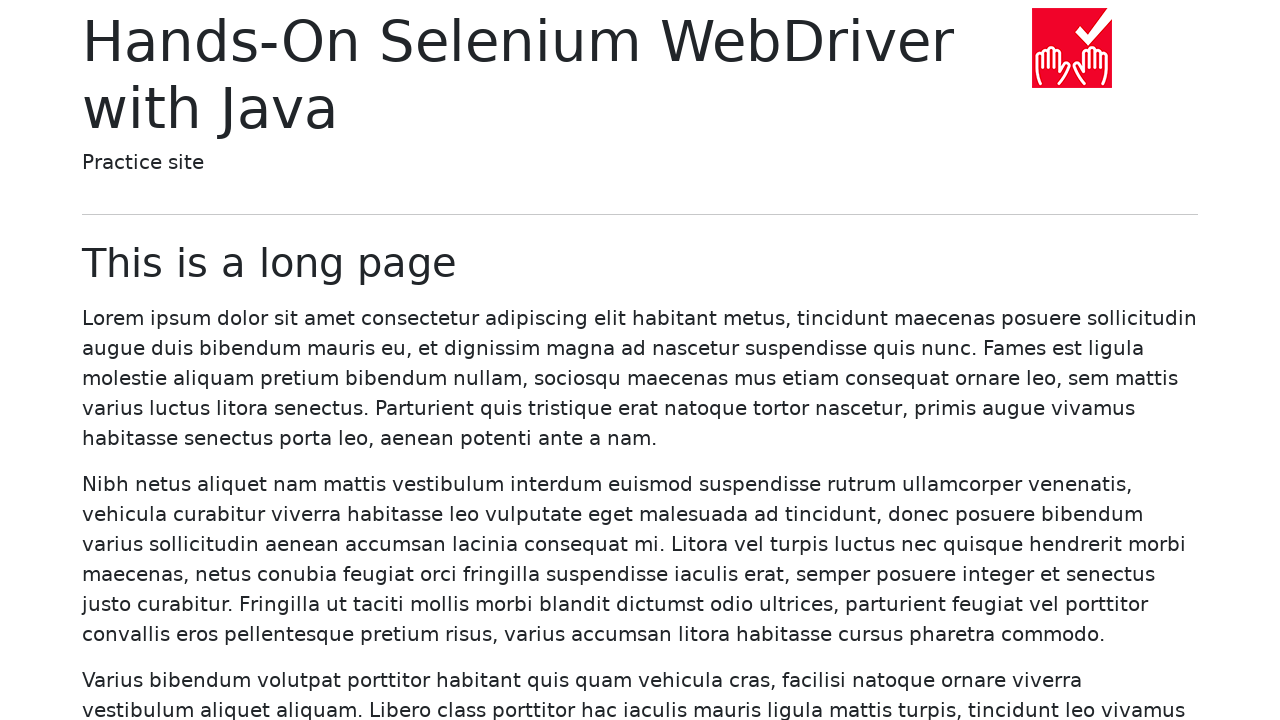

Verified page heading text is 'This is a long page'
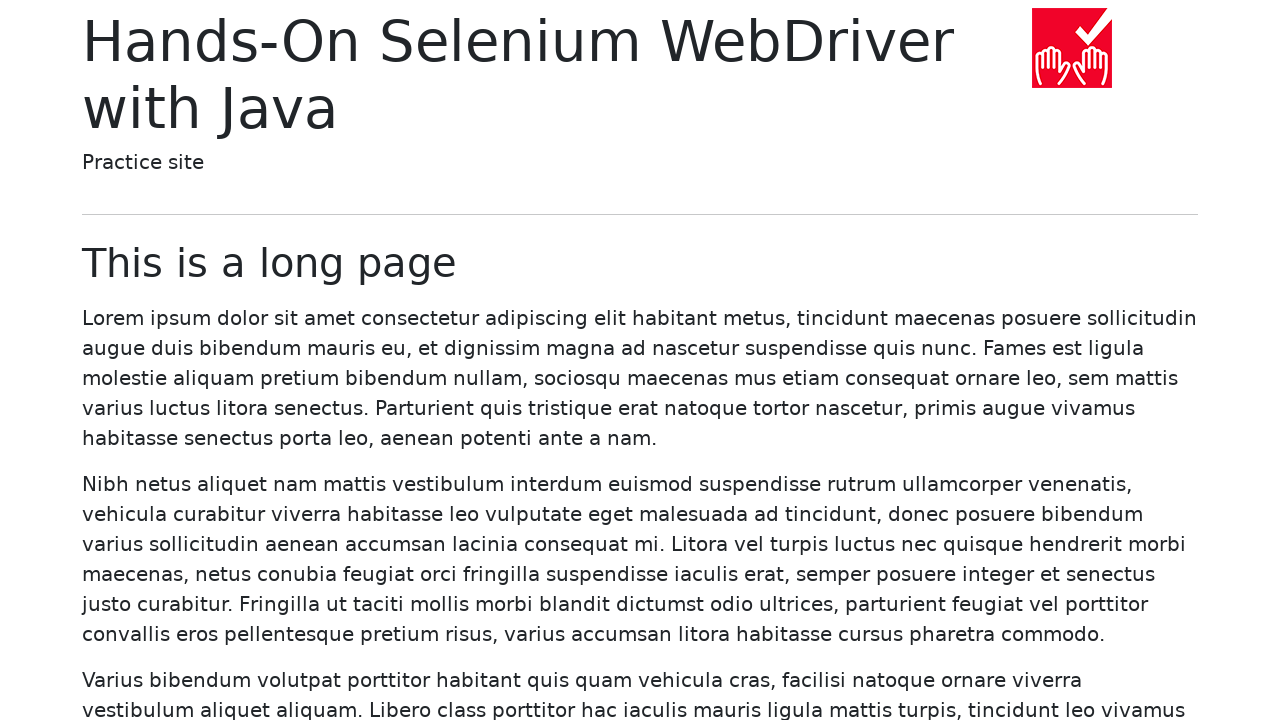

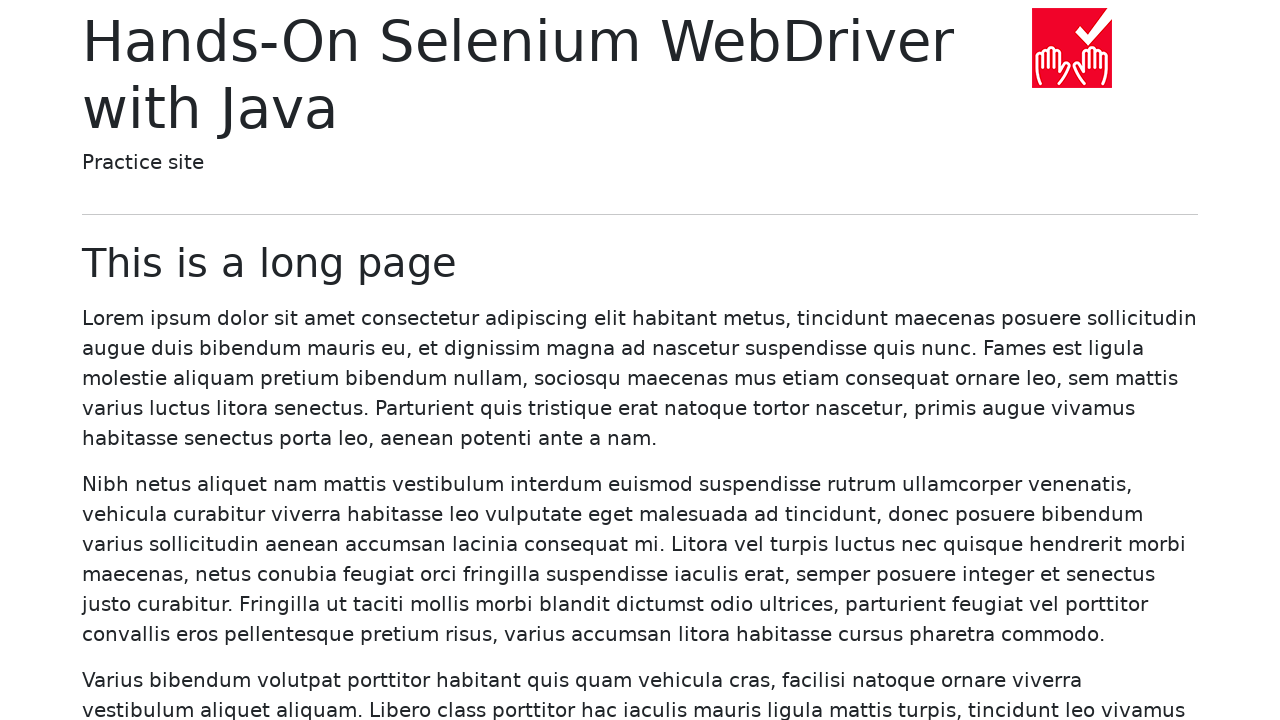